Tests dynamic loading functionality by clicking a start button and waiting for dynamically loaded content to appear

Starting URL: https://the-internet.herokuapp.com/dynamic_loading/2

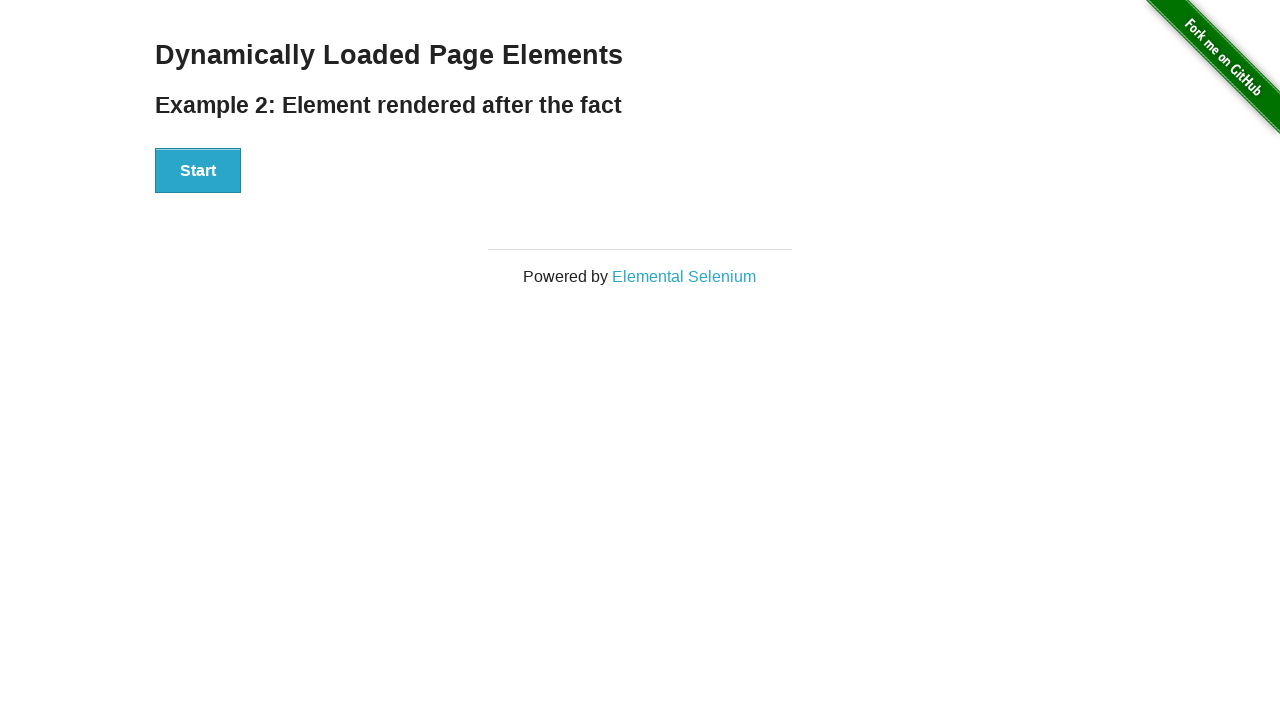

Clicked Start button to trigger dynamic loading at (198, 171) on xpath=//button[text()='Start']
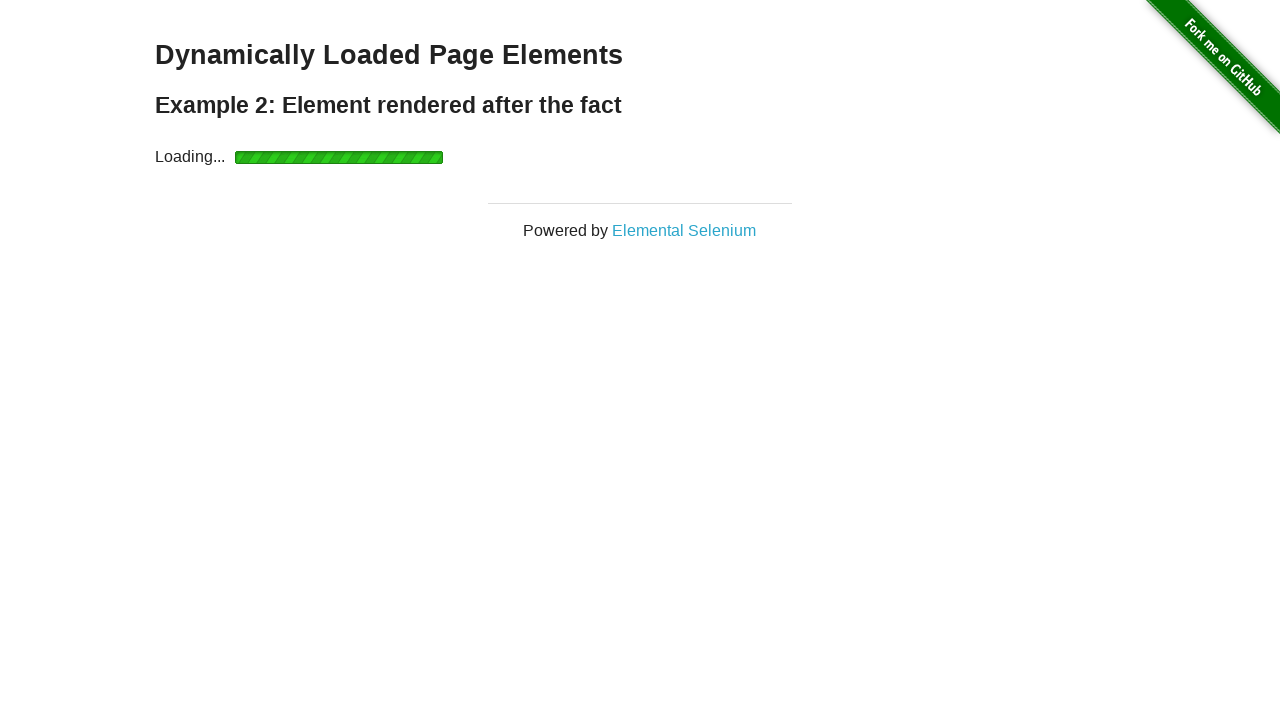

Waited for dynamically loaded content to appear
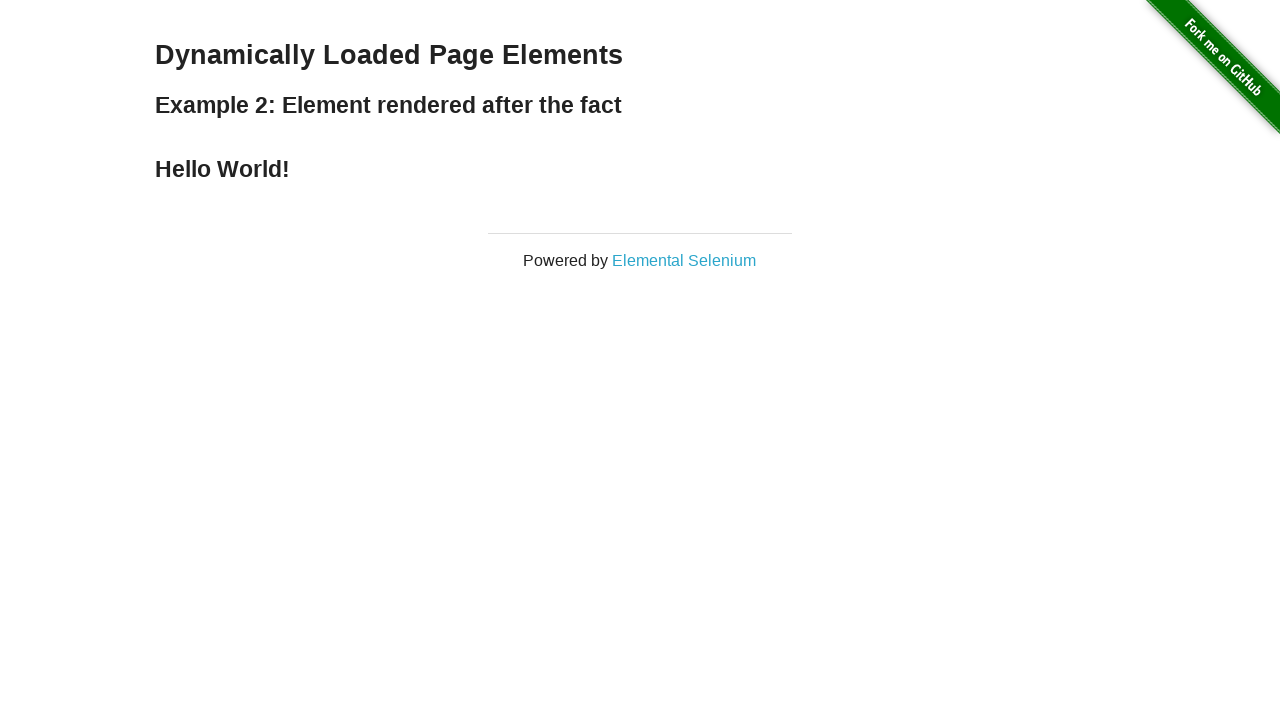

Retrieved text from loaded element: Hello World!
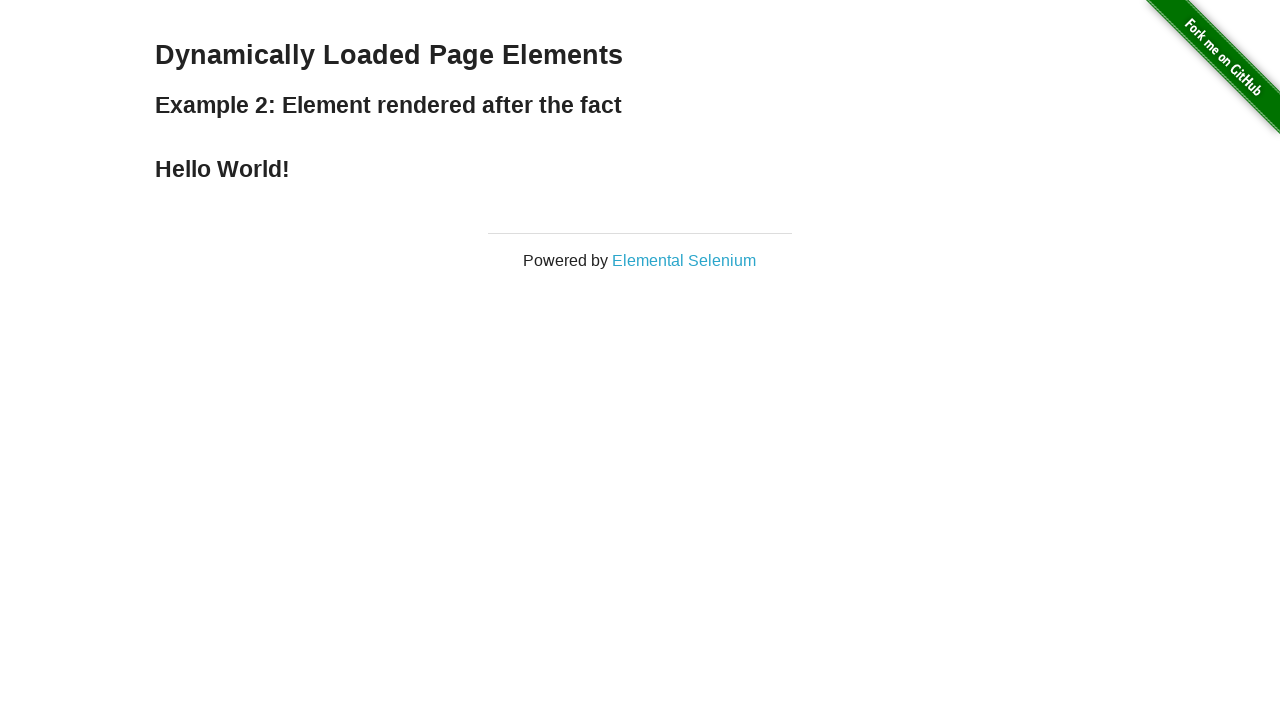

Printed result: Hello World!
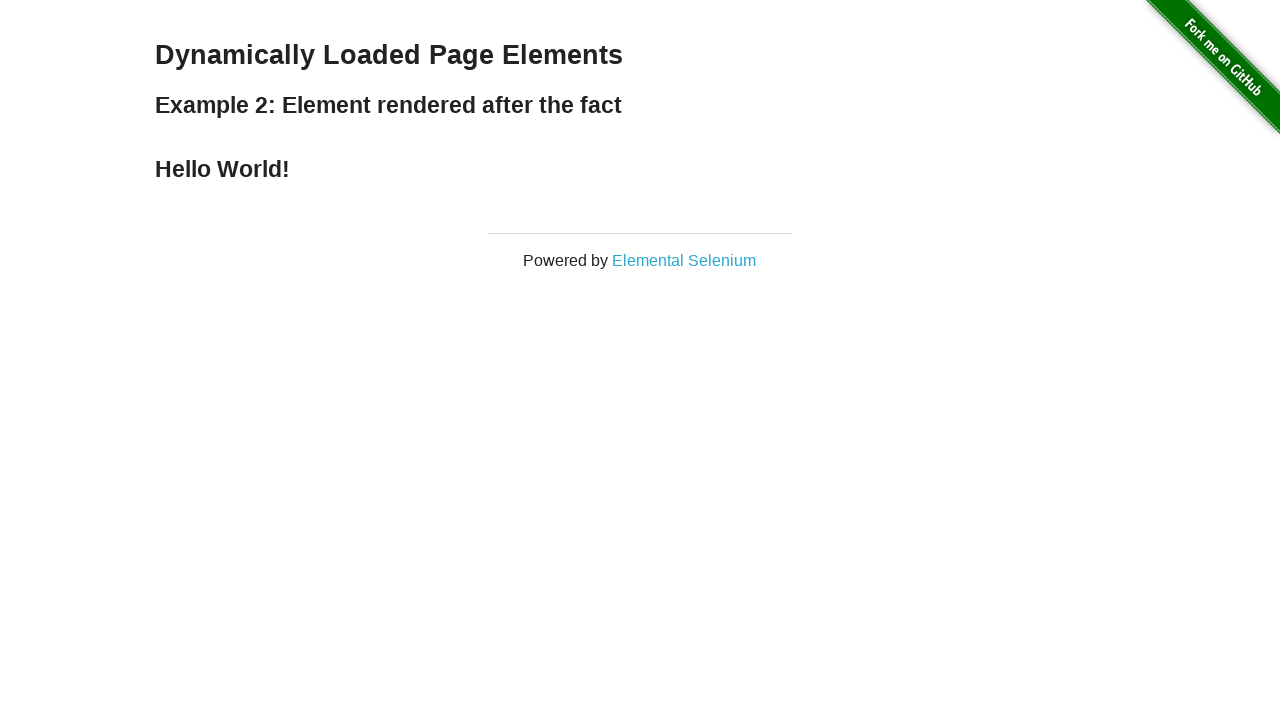

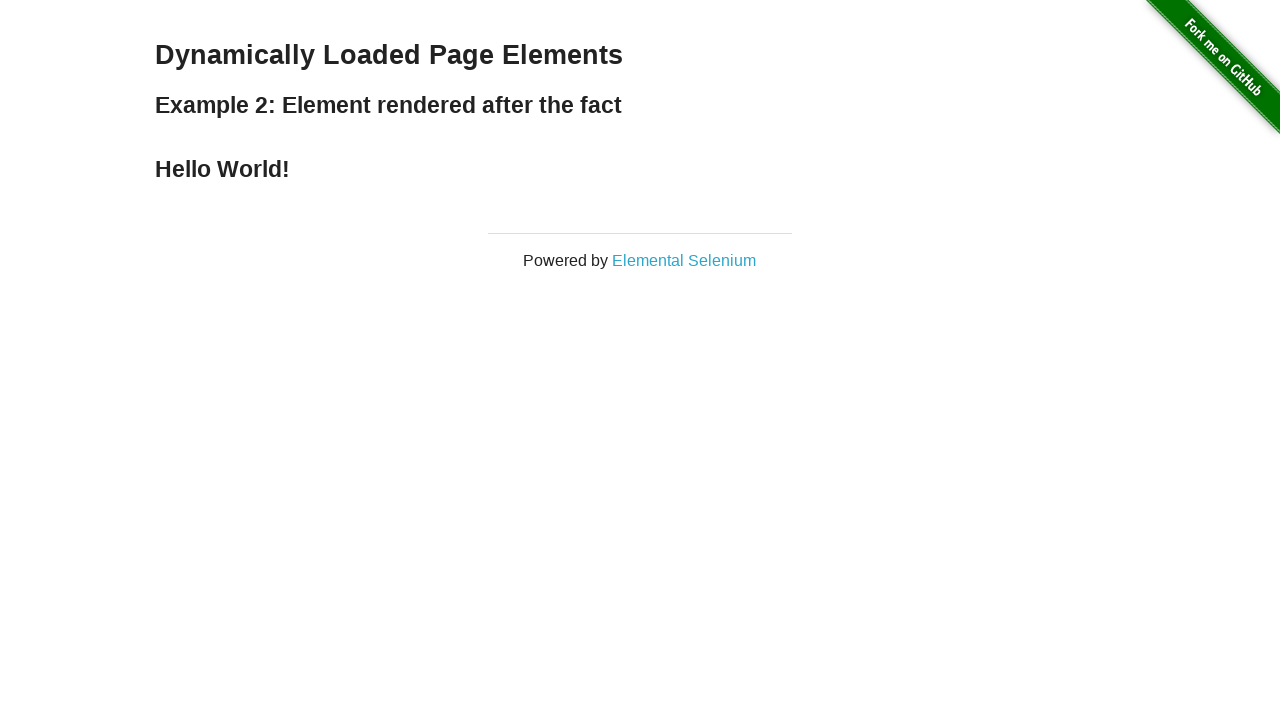